Tests multi-selection functionality on jQuery UI selectable demo by holding Cmd/Ctrl key and clicking multiple items

Starting URL: https://jqueryui.com/selectable/

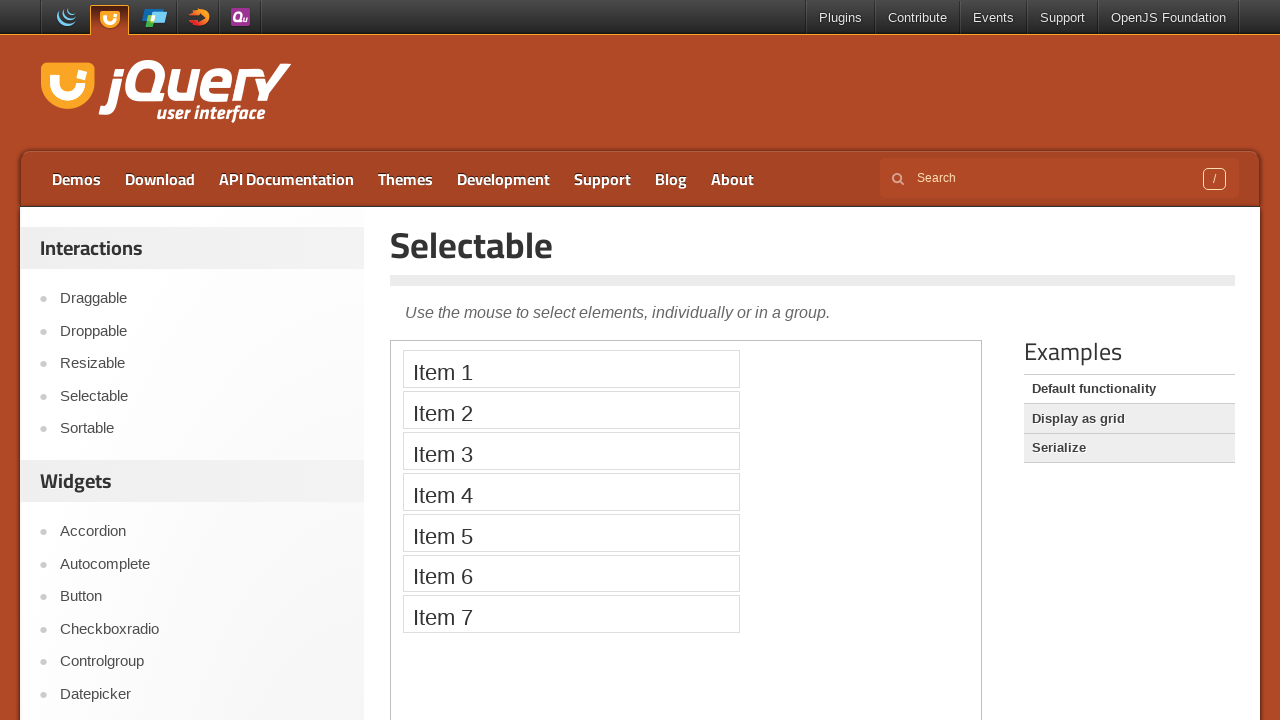

Located iframe containing jQuery UI selectable demo
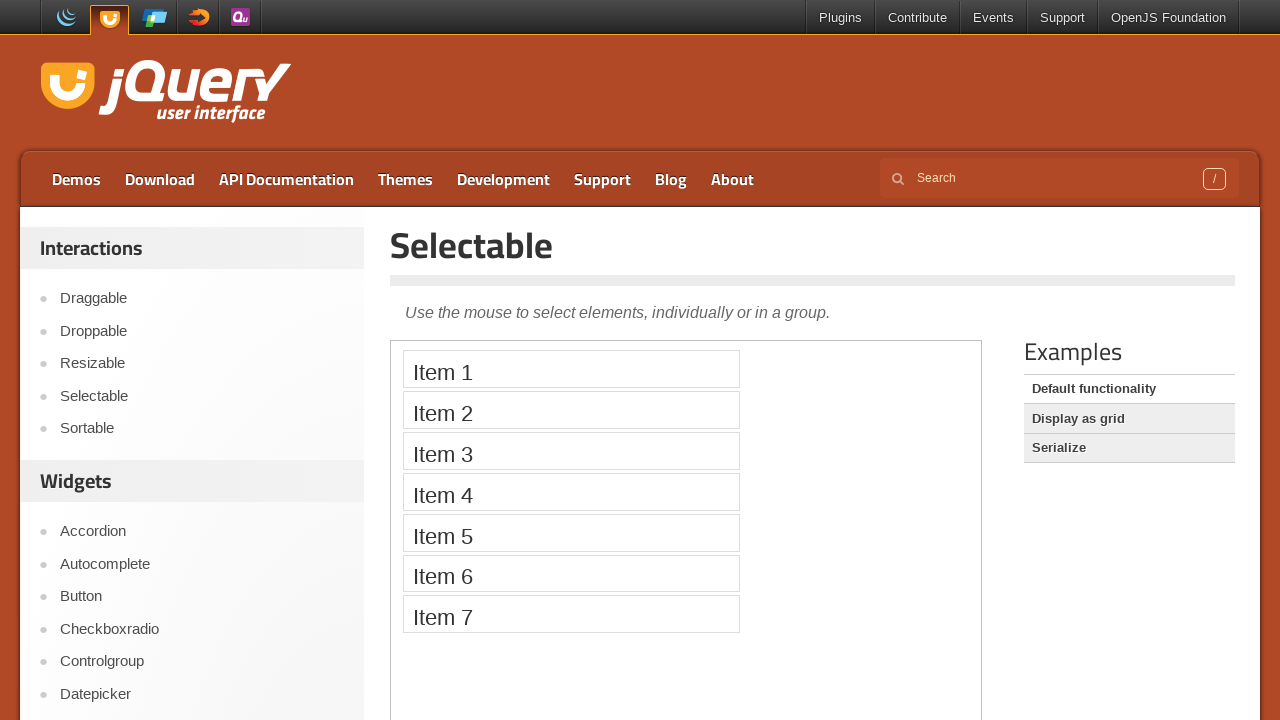

Located selectable item 1
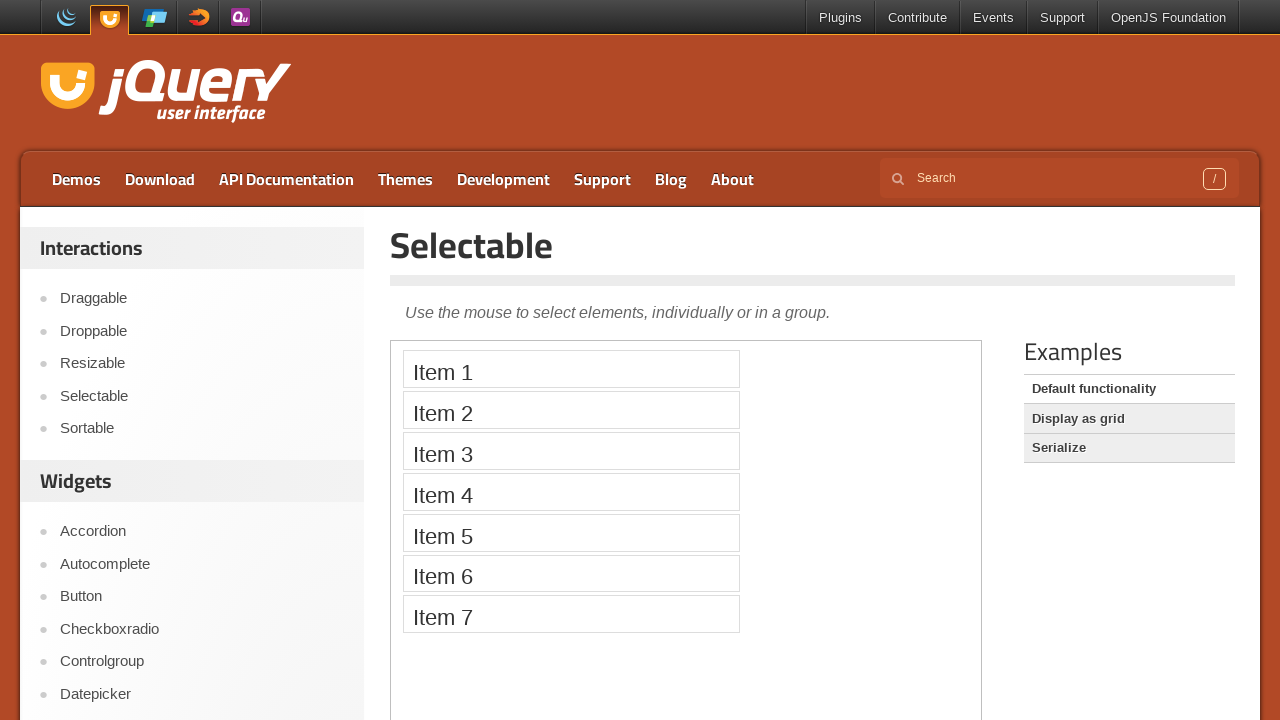

Located selectable item 3
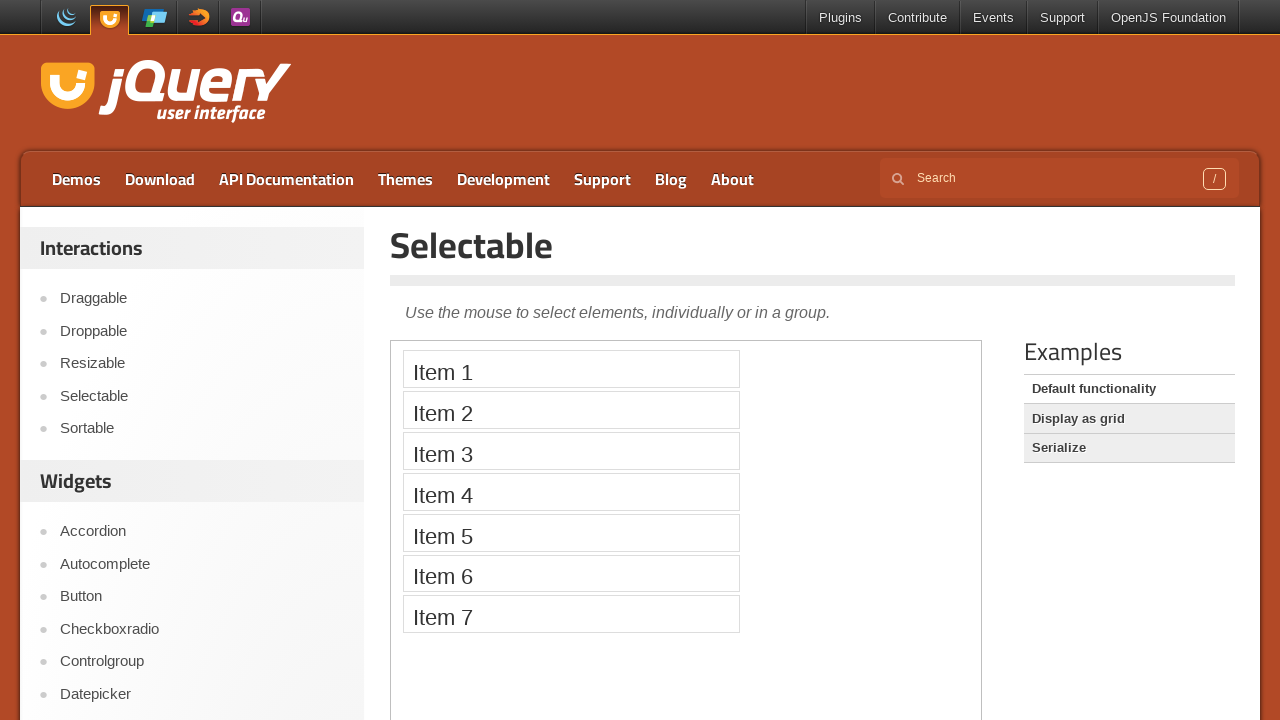

Located selectable item 5
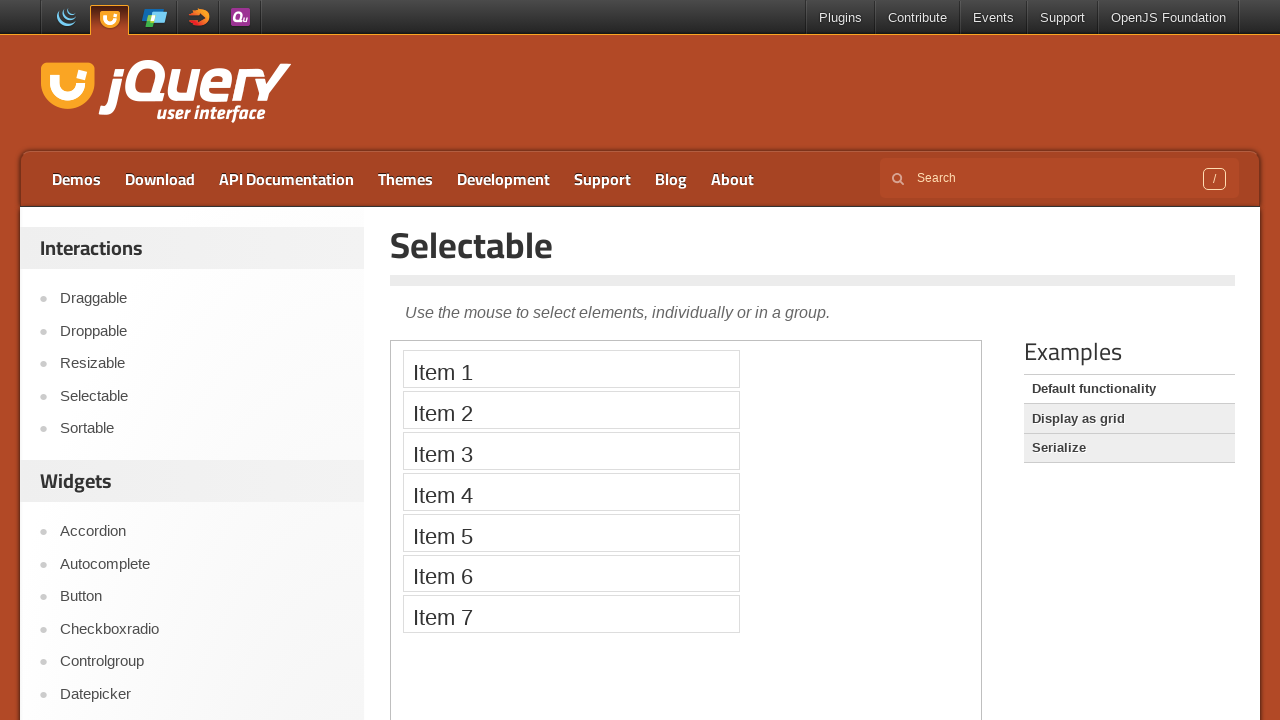

Located selectable item 7
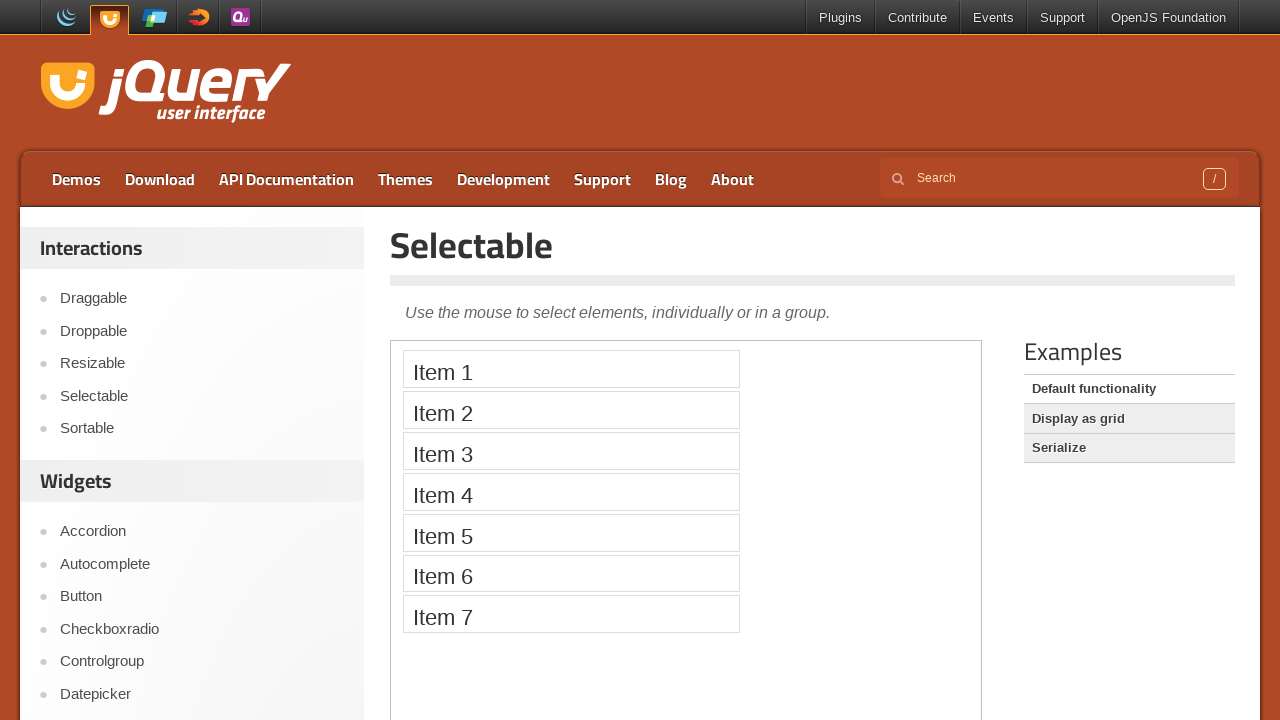

Pressed down Control key for multi-selection
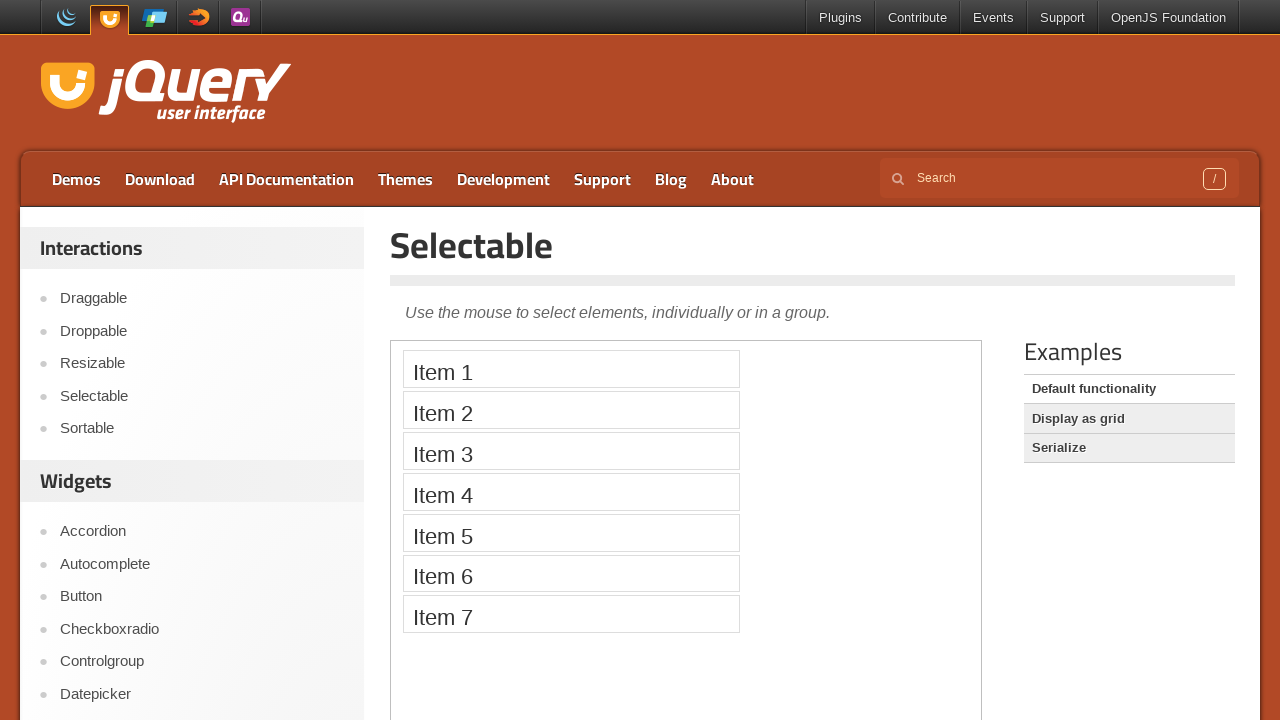

Clicked selectable item 1 while holding Control at (571, 369) on iframe >> nth=0 >> internal:control=enter-frame >> xpath=//ol[@id='selectable']/
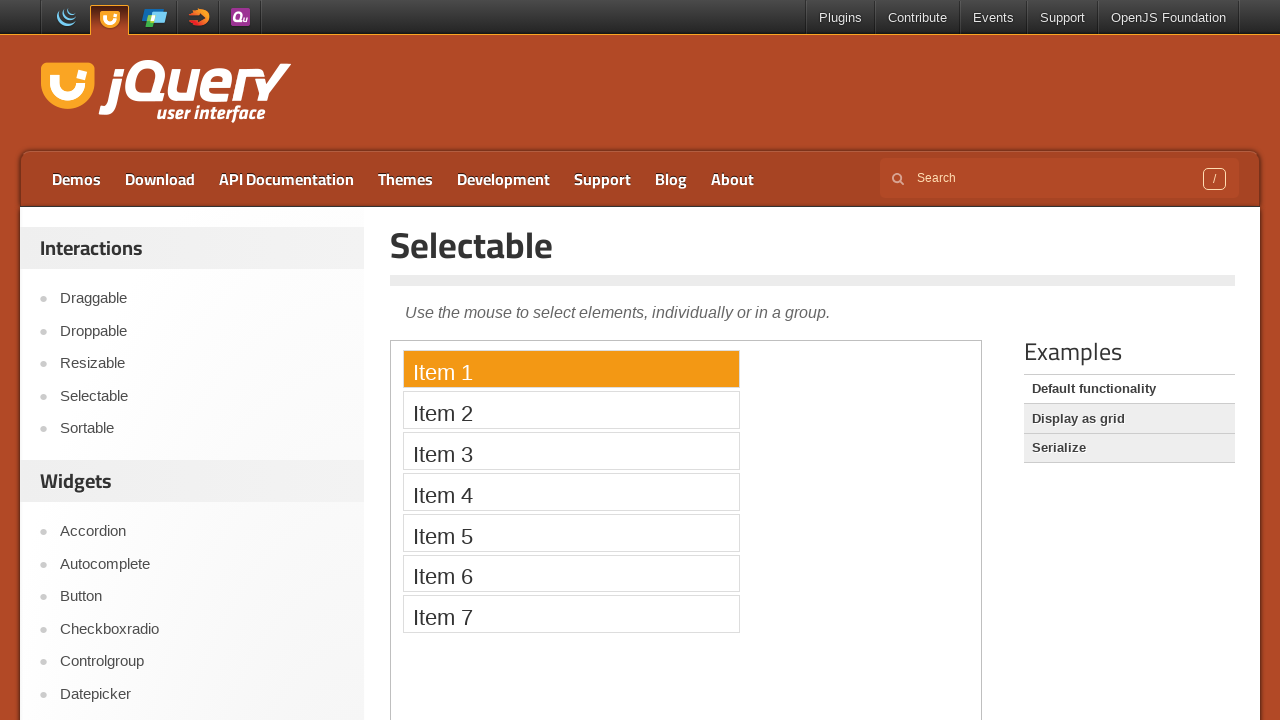

Clicked selectable item 3 while holding Control at (571, 451) on iframe >> nth=0 >> internal:control=enter-frame >> xpath=//ol[@id='selectable']/
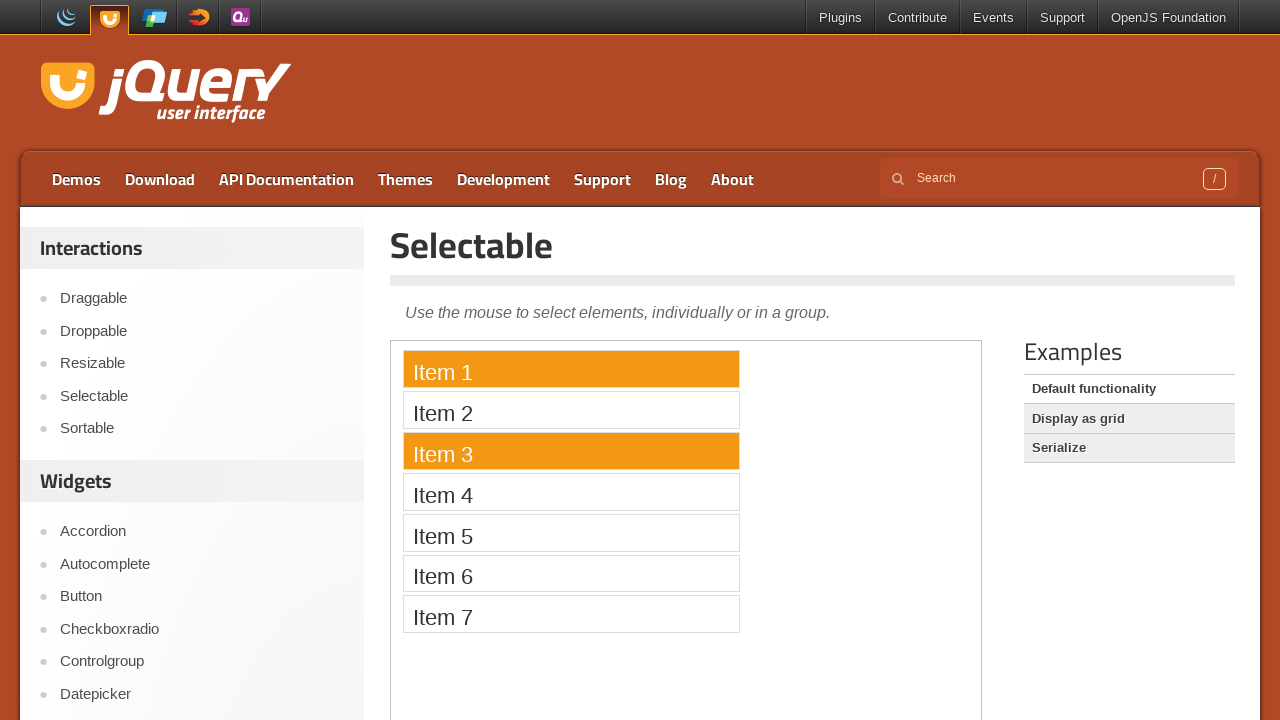

Clicked selectable item 5 while holding Control at (571, 532) on iframe >> nth=0 >> internal:control=enter-frame >> xpath=//ol[@id='selectable']/
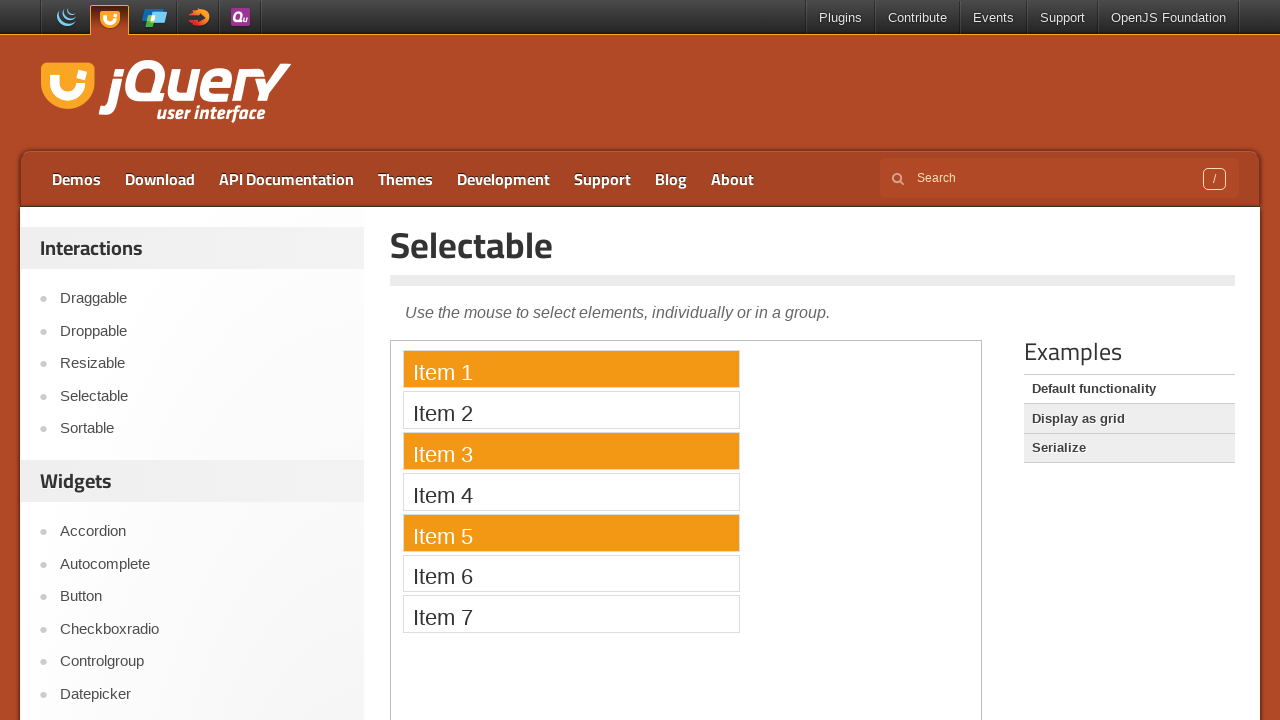

Clicked selectable item 7 while holding Control at (571, 614) on iframe >> nth=0 >> internal:control=enter-frame >> xpath=//ol[@id='selectable']/
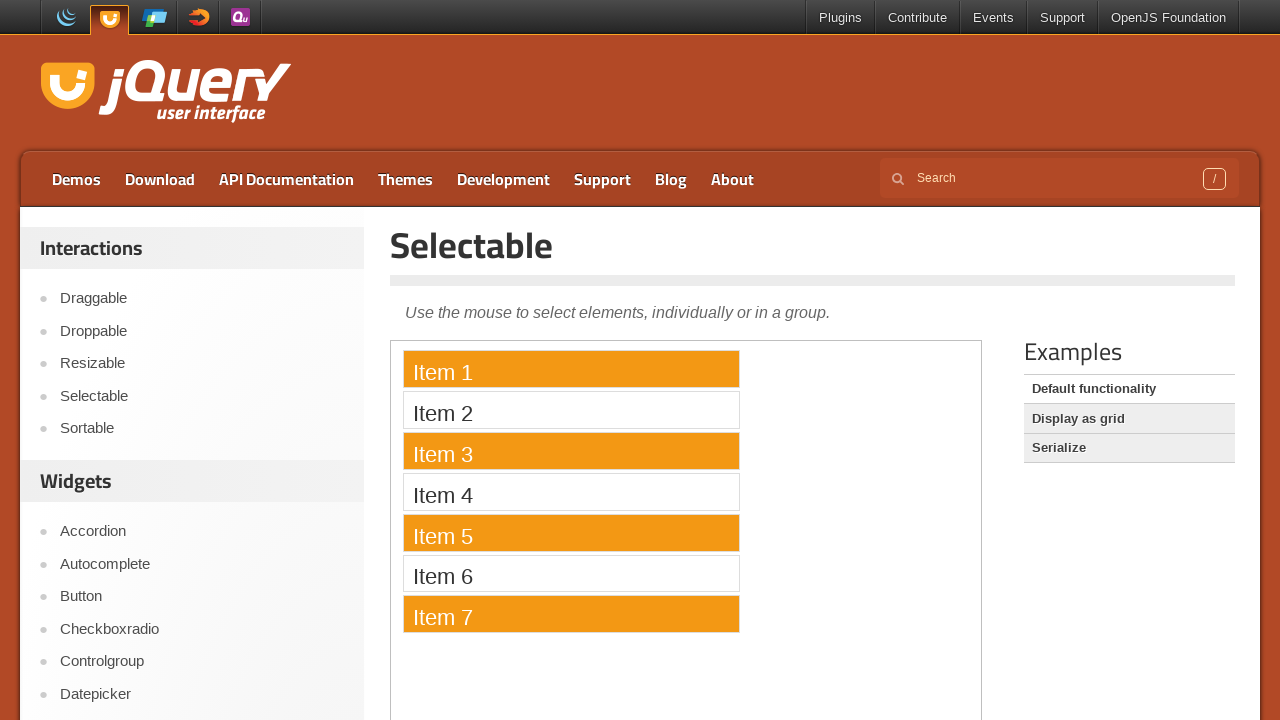

Released Control key, completing multi-selection of items 1, 3, 5, and 7
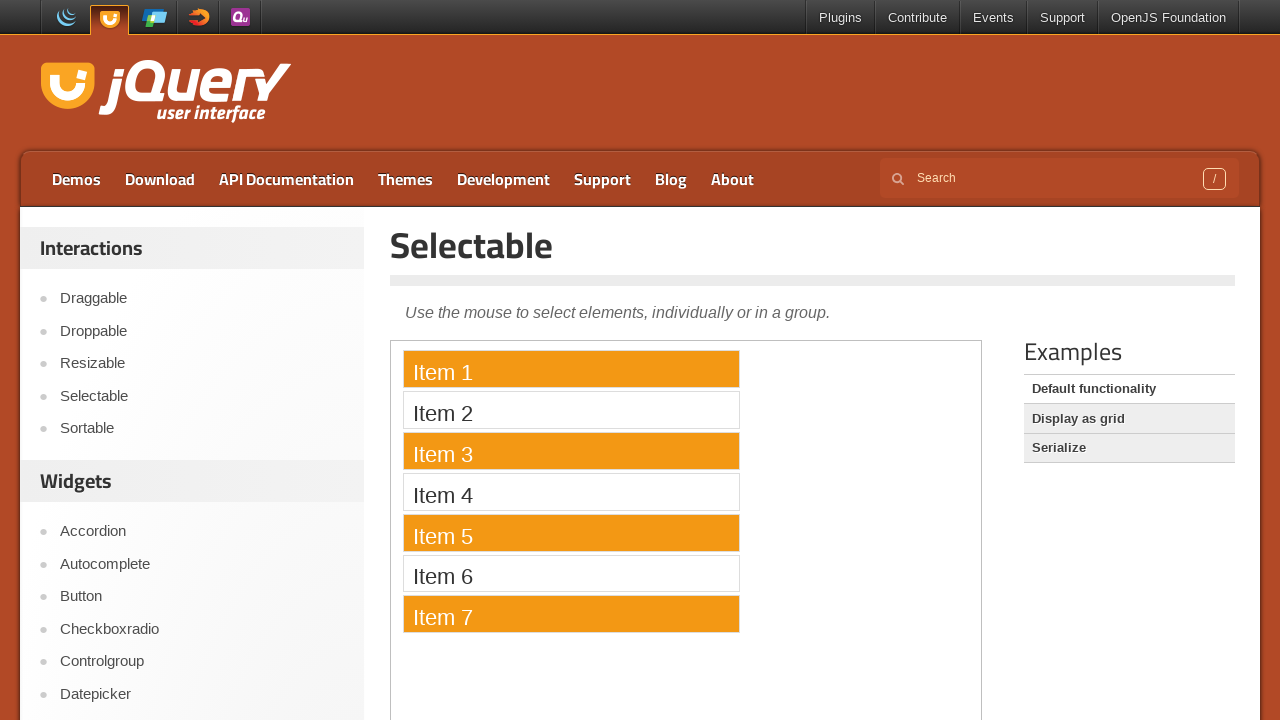

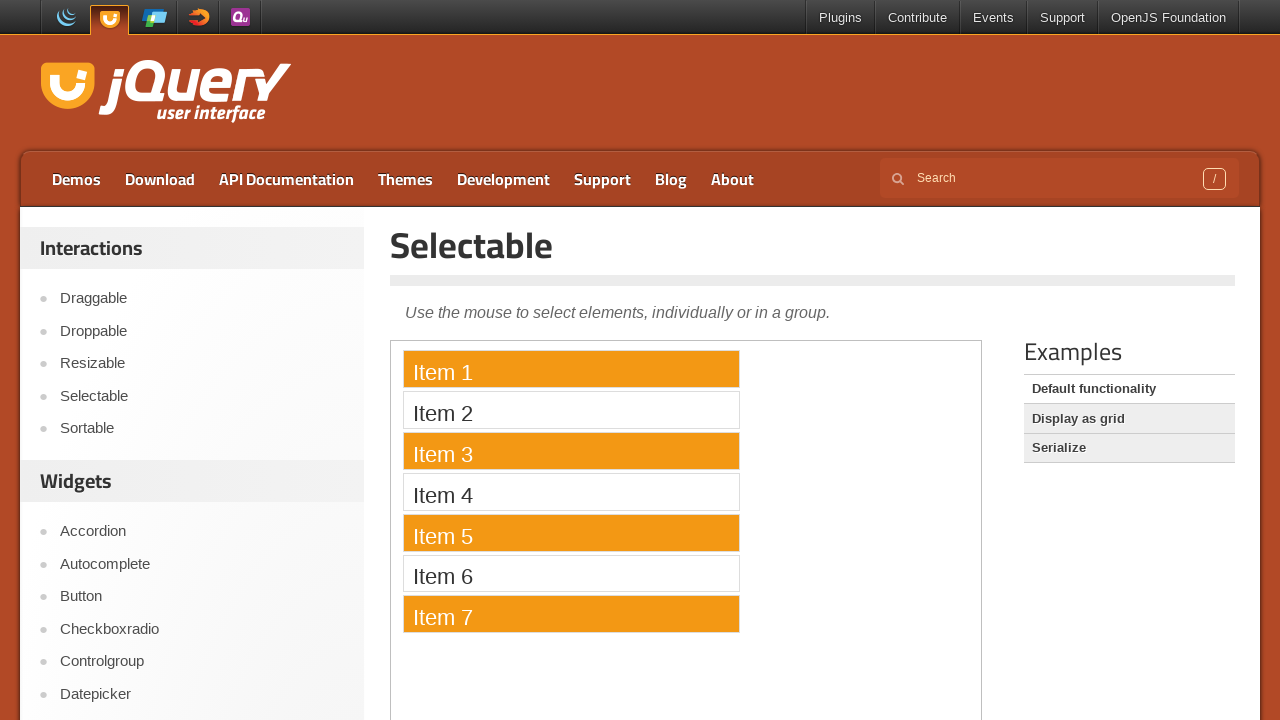